Navigates to a demo tables page and verifies that usernames in a table follow the expected format (first letter of first name + last name, lowercased)

Starting URL: http://automationbykrishna.com/

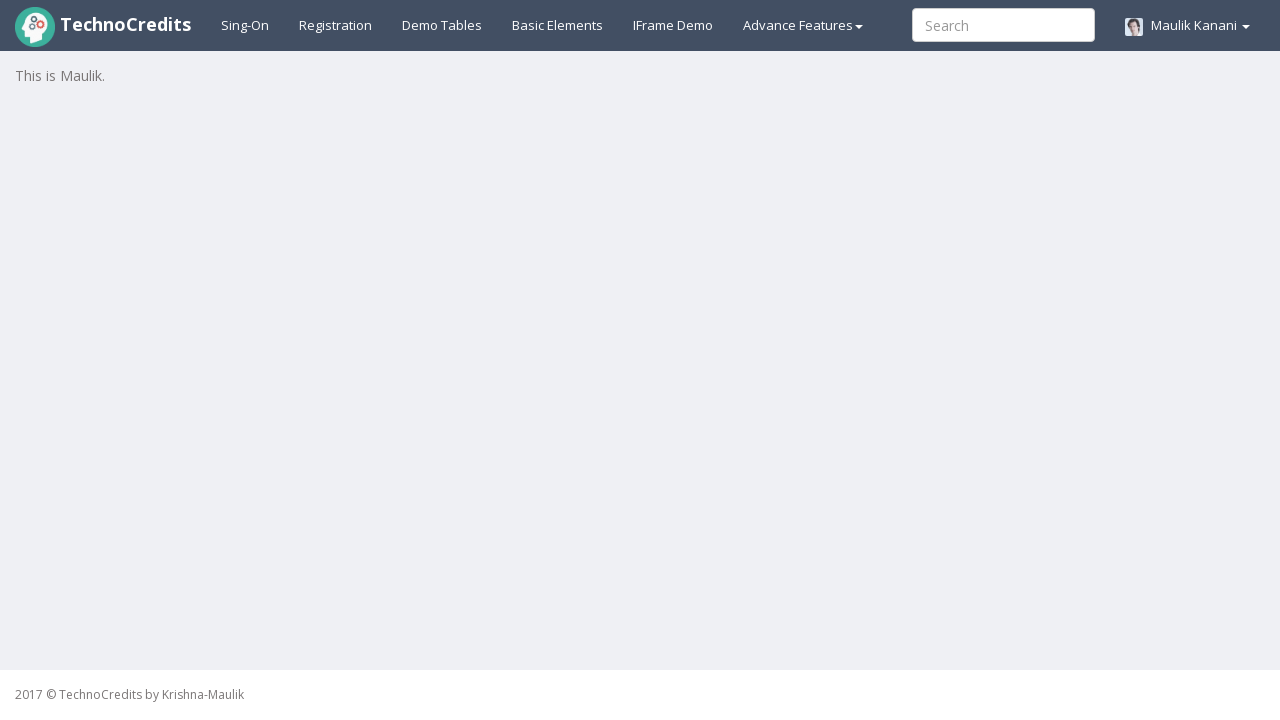

Clicked on Demo Tables link at (442, 25) on text=Demo Tables
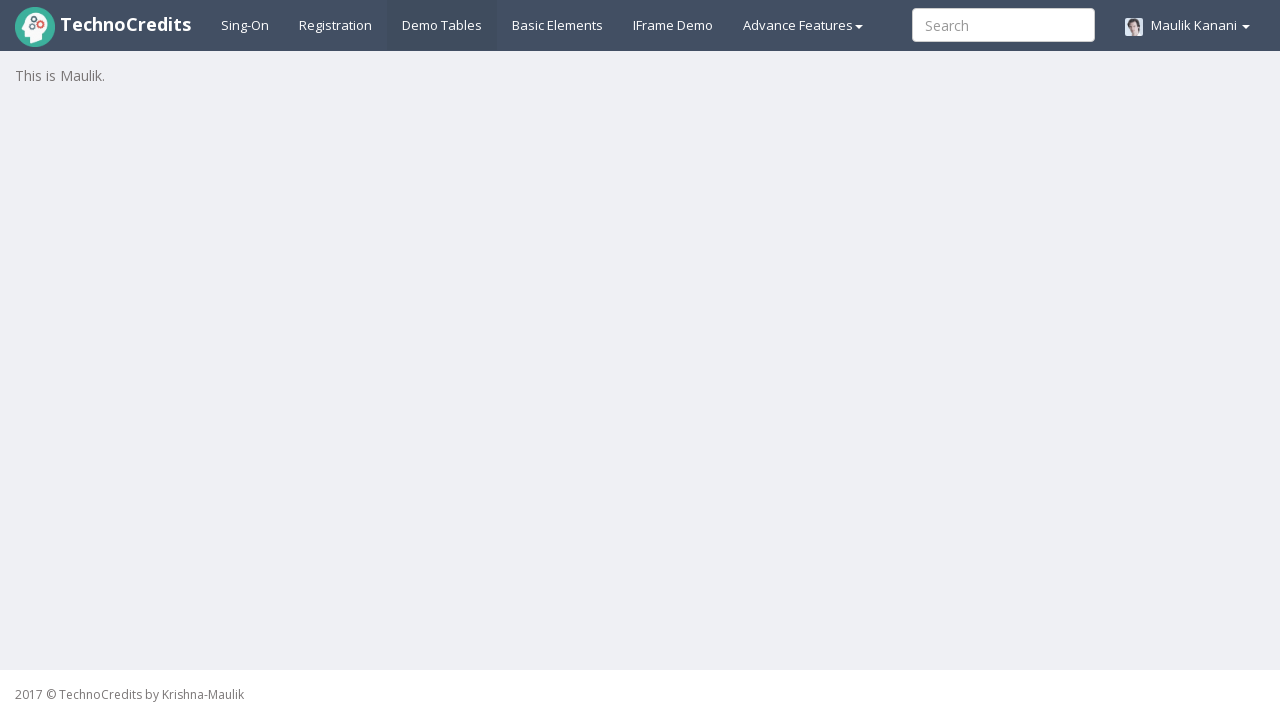

Employee table loaded and became visible
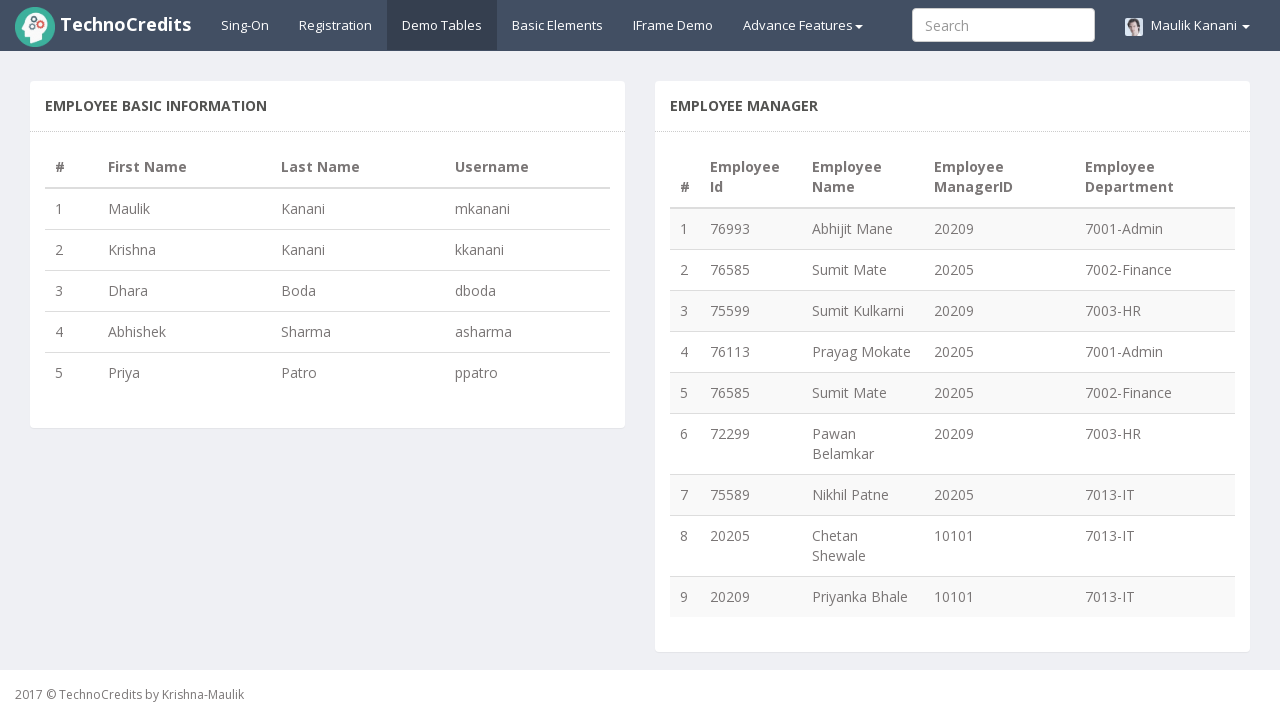

Retrieved all table rows (total: 5 rows)
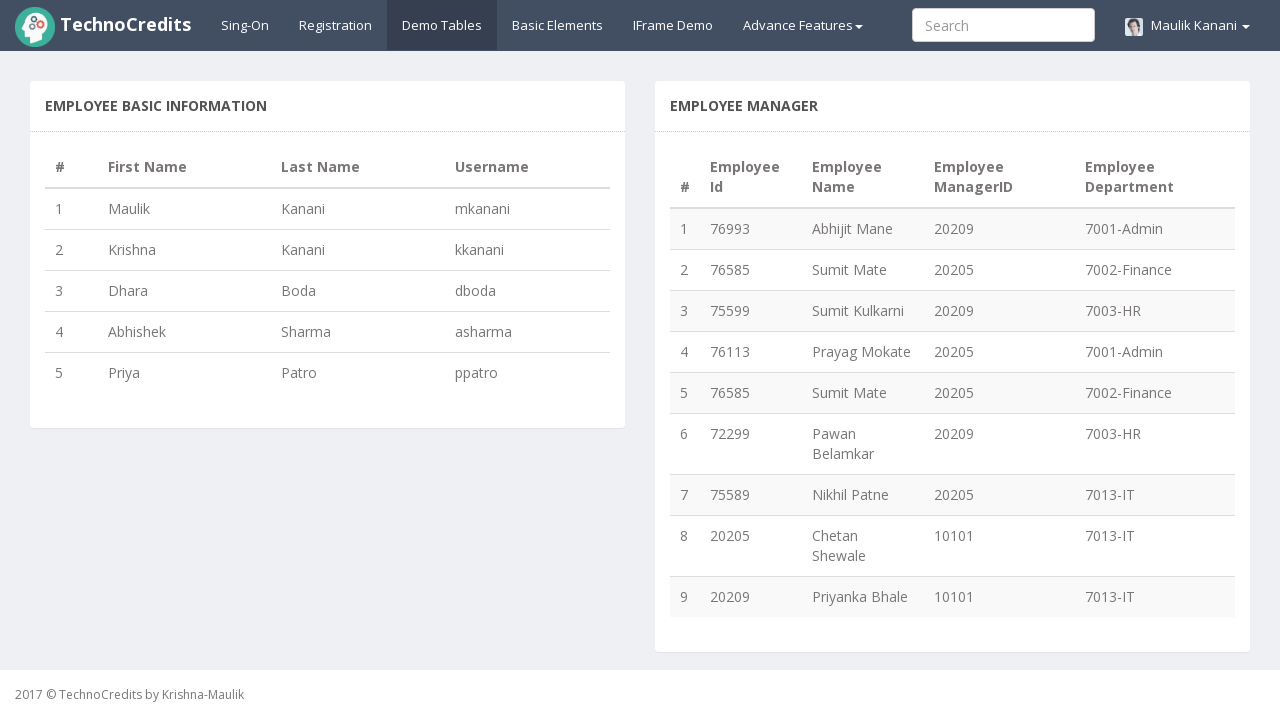

Retrieved first name from row 1: 'Maulik'
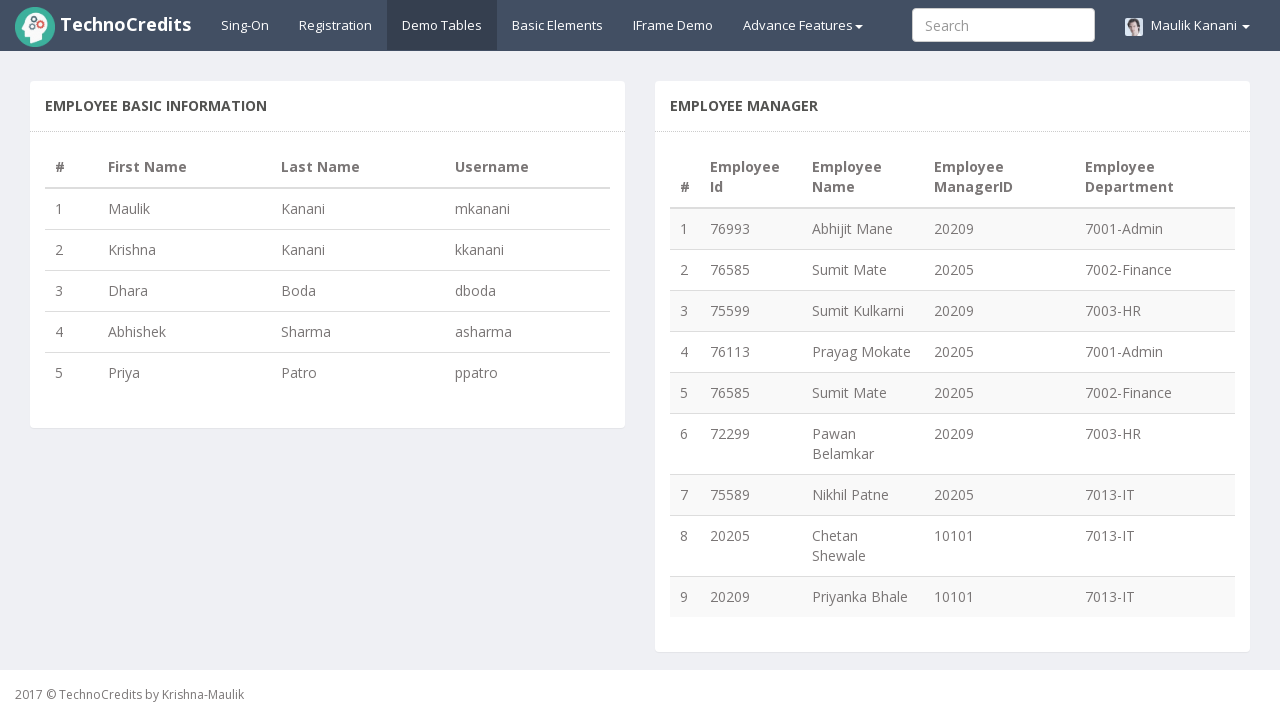

Retrieved last name from row 1: 'Kanani'
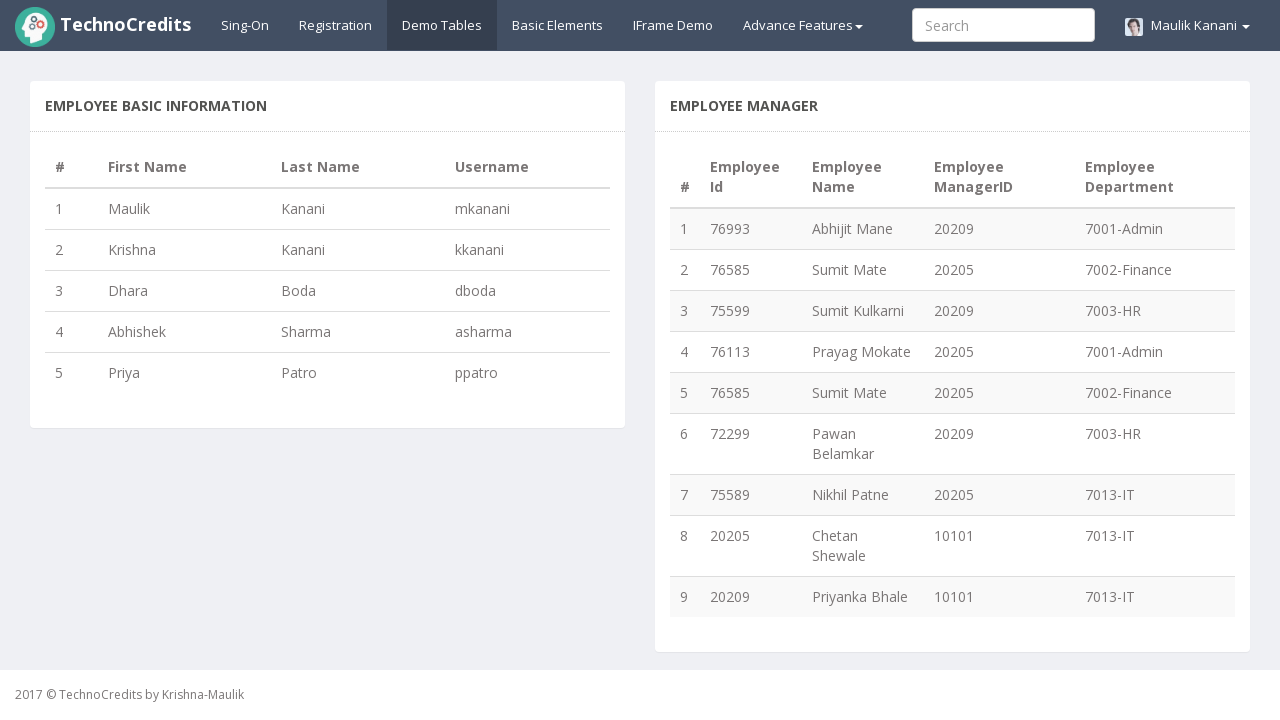

Retrieved expected username from row 1: 'mkanani'
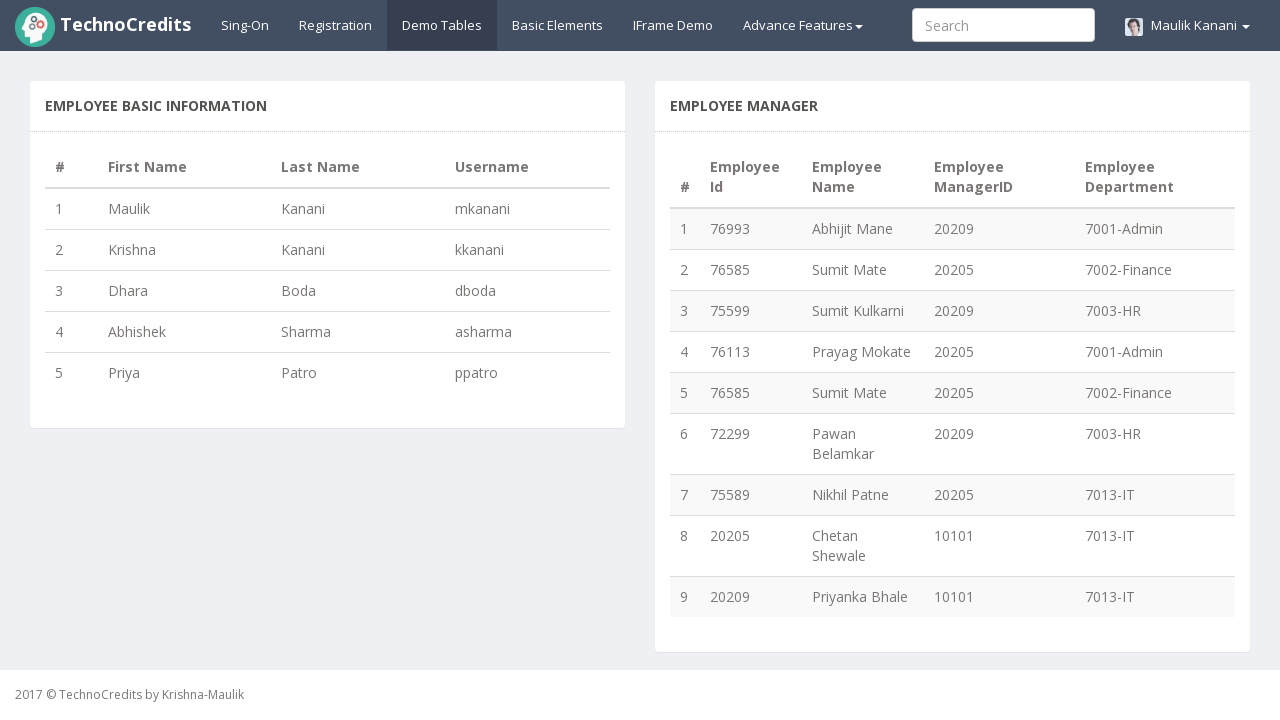

Generated actual username for row 1: 'mkanani'
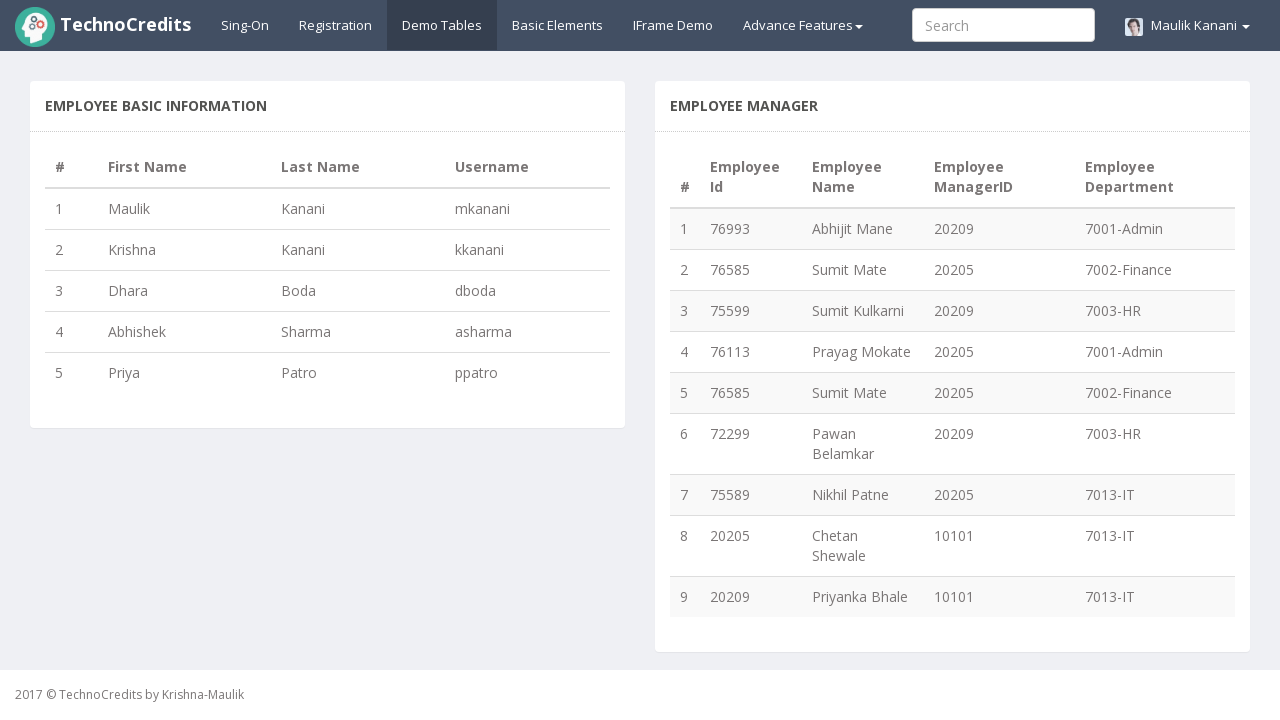

Row 1: Username verification passed - 'mkanani' matches expected format
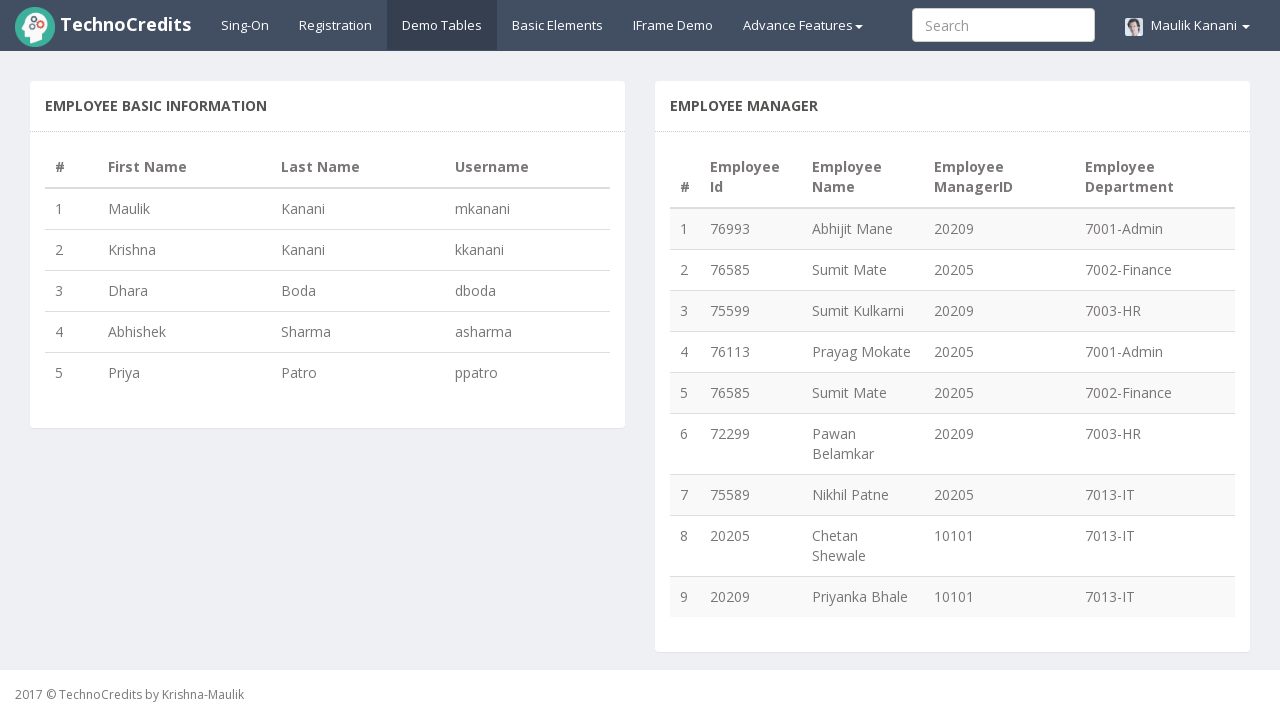

Retrieved first name from row 2: 'Krishna'
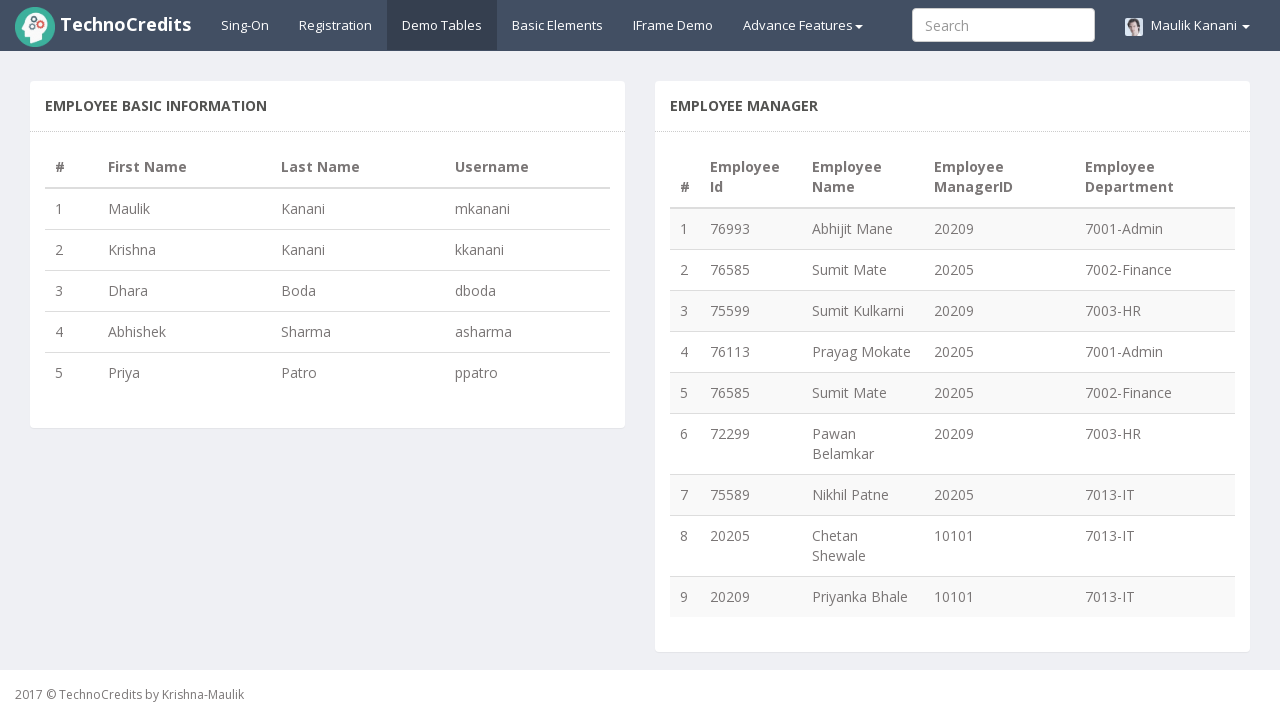

Retrieved last name from row 2: 'Kanani'
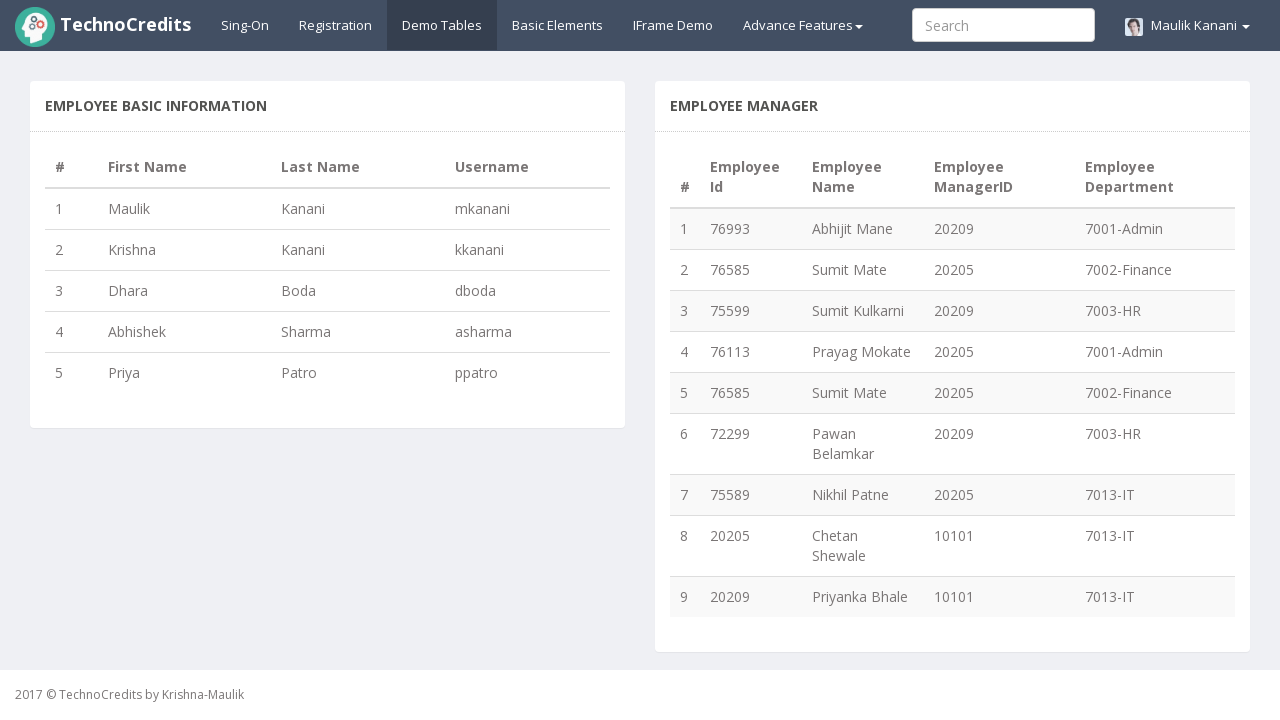

Retrieved expected username from row 2: 'kkanani'
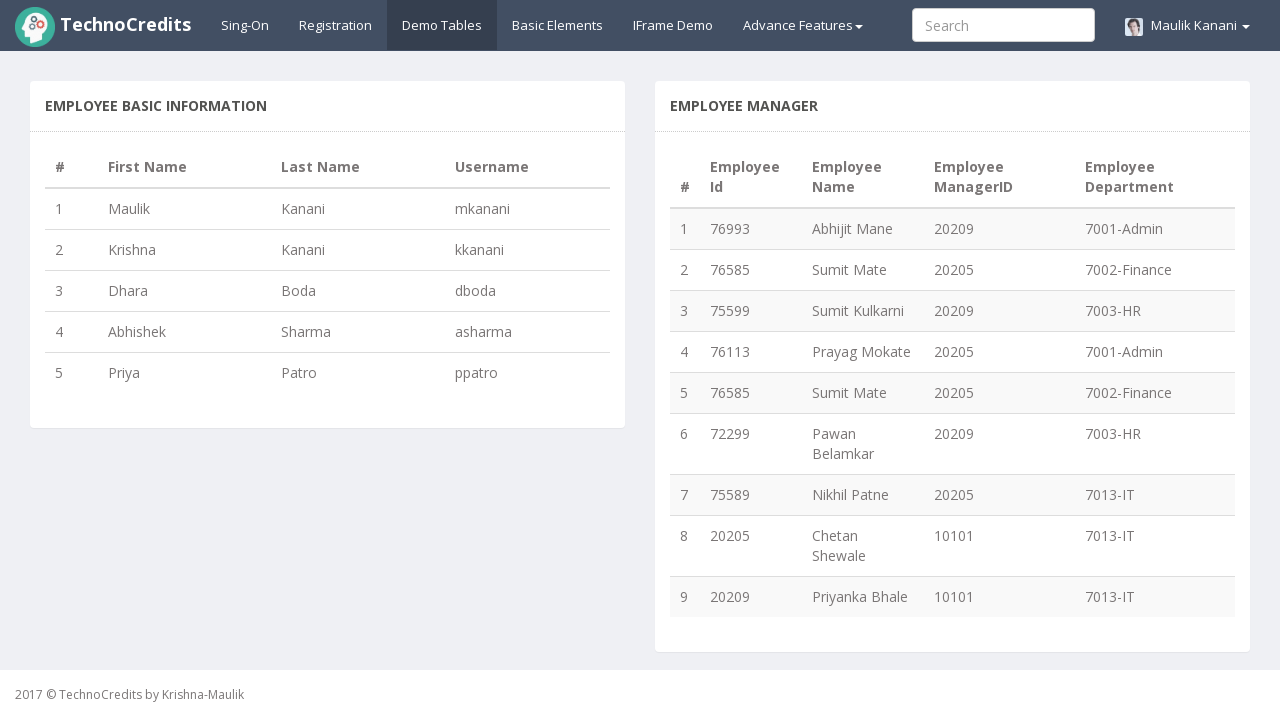

Generated actual username for row 2: 'kkanani'
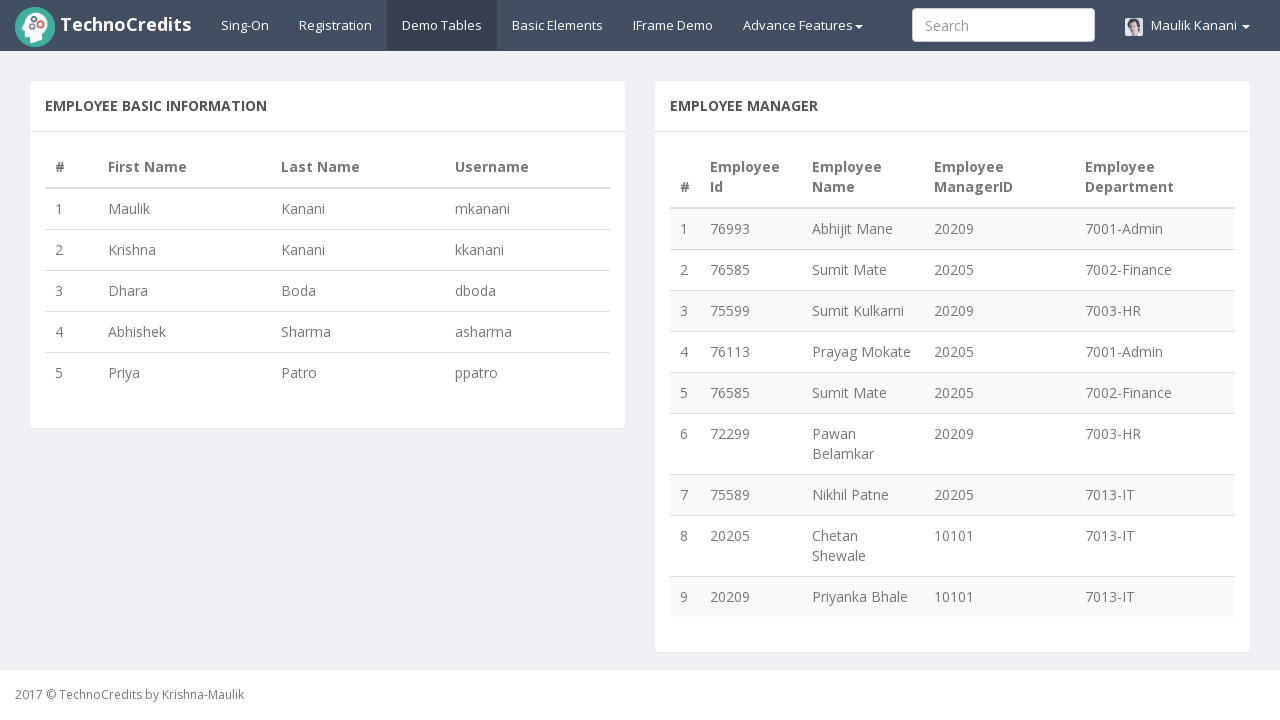

Row 2: Username verification passed - 'kkanani' matches expected format
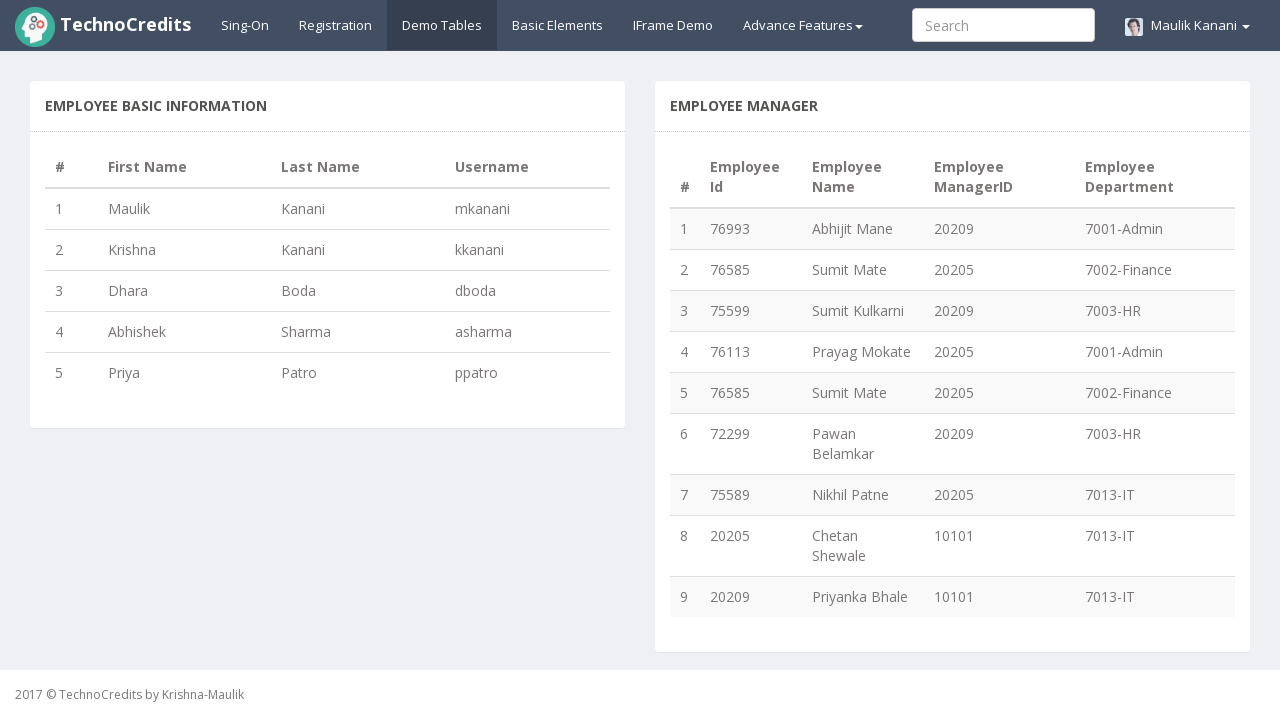

Retrieved first name from row 3: 'Dhara'
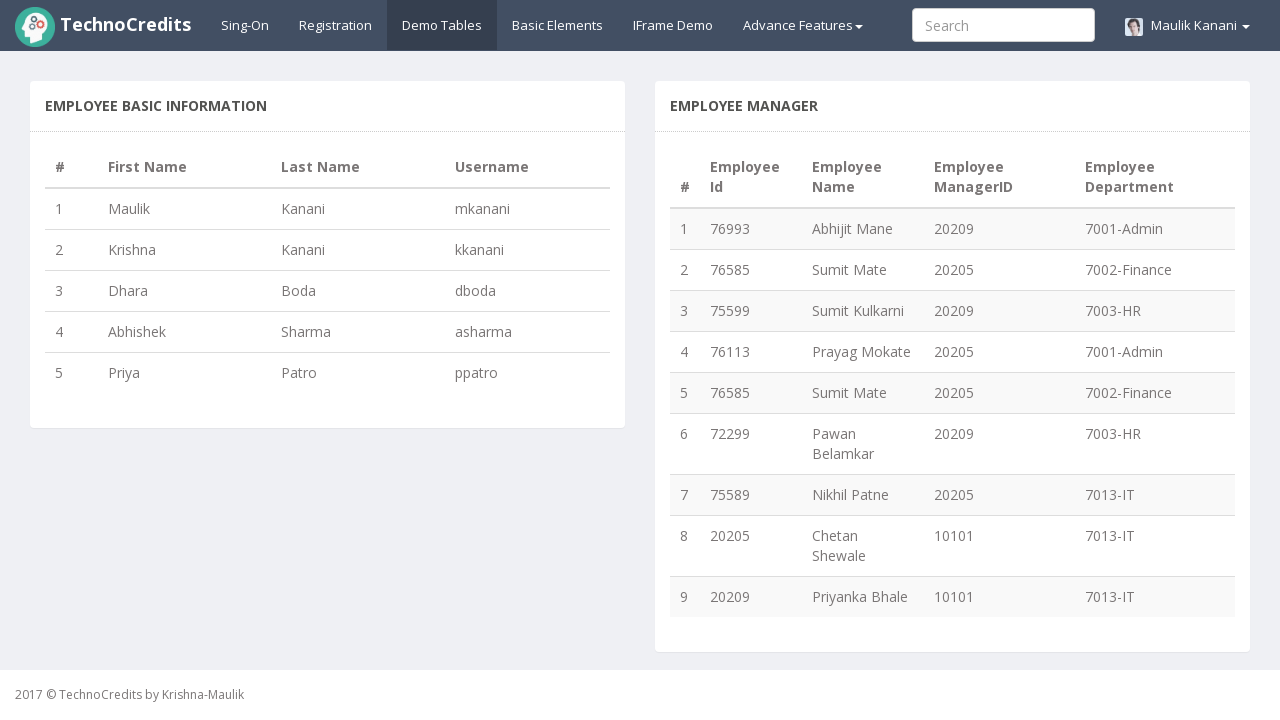

Retrieved last name from row 3: 'Boda'
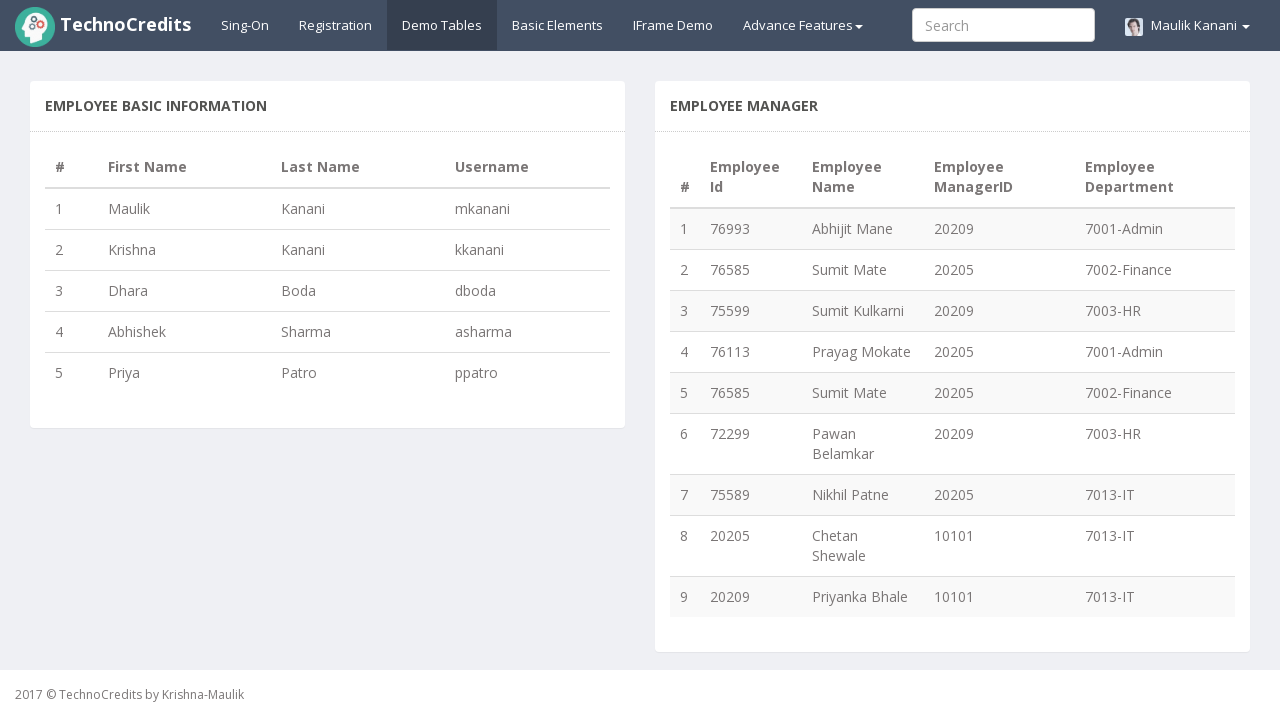

Retrieved expected username from row 3: 'dboda'
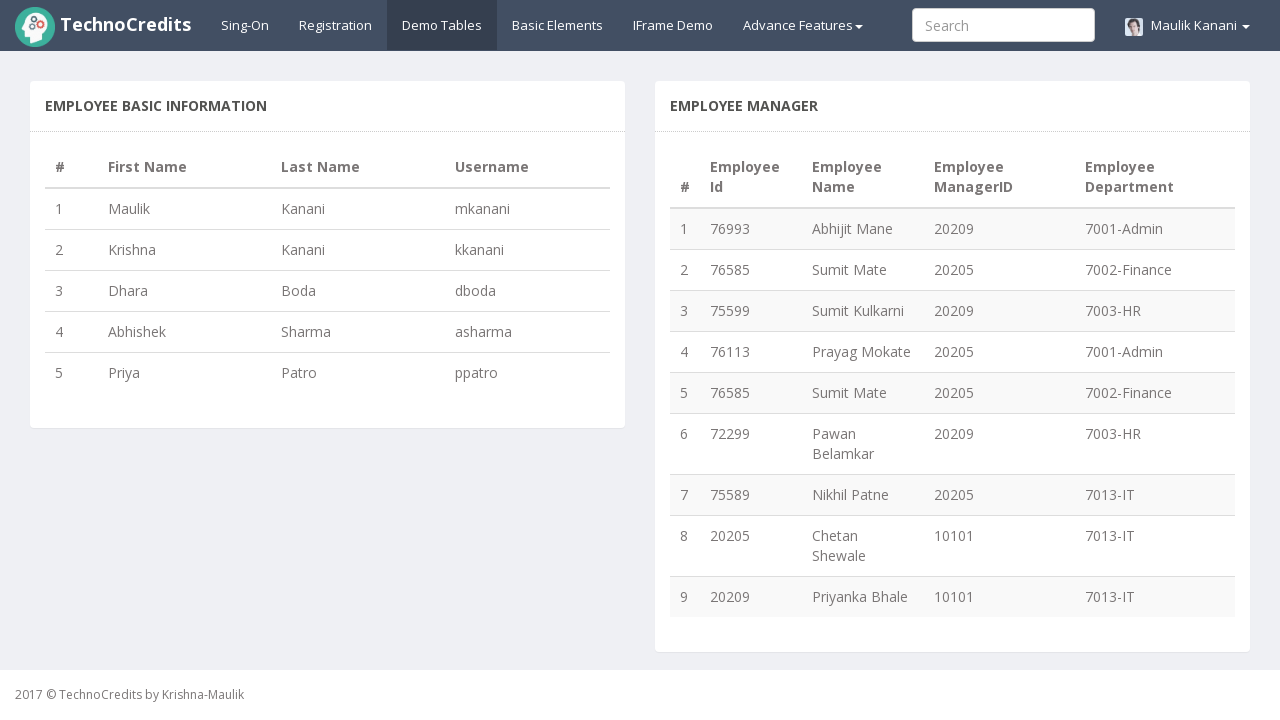

Generated actual username for row 3: 'dboda'
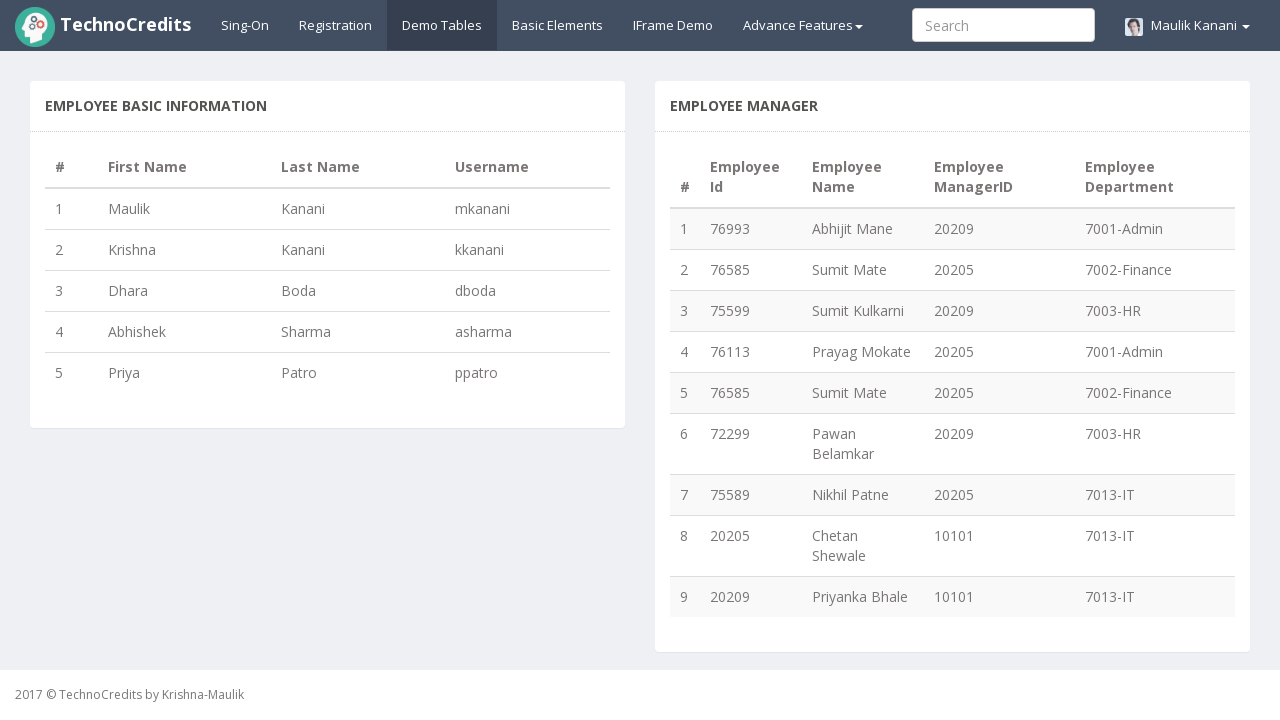

Row 3: Username verification passed - 'dboda' matches expected format
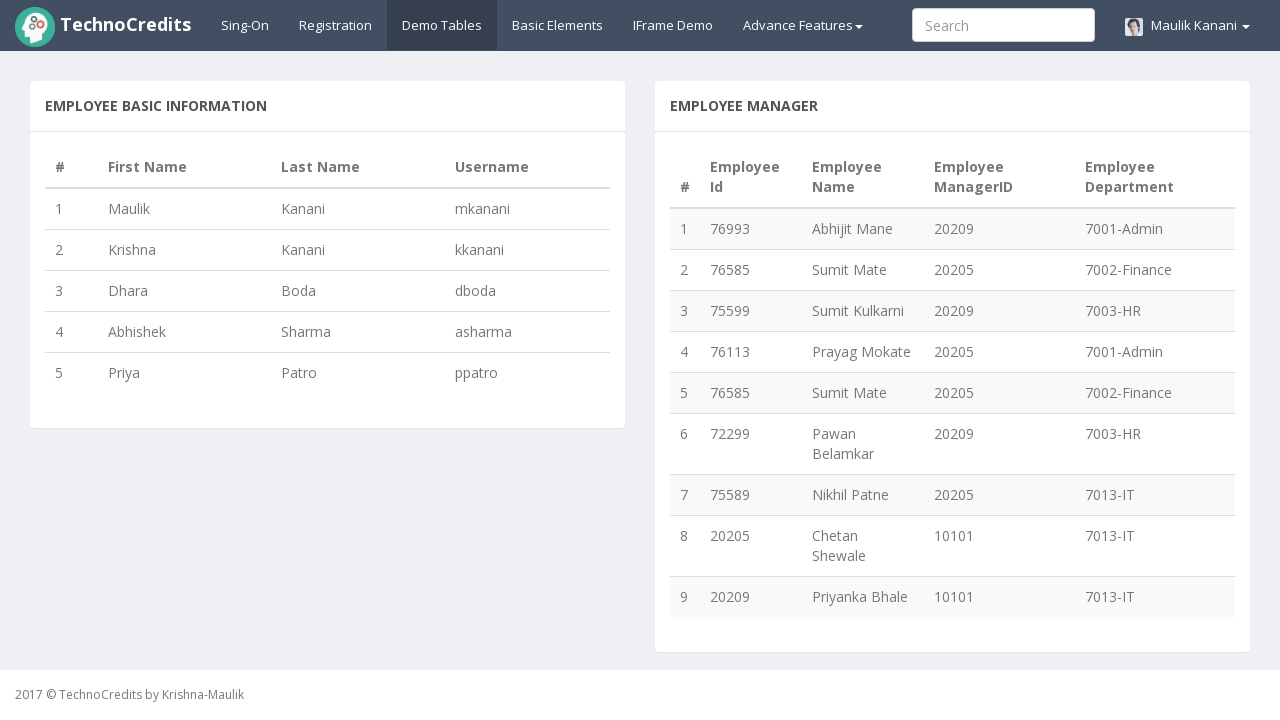

Retrieved first name from row 4: 'Abhishek'
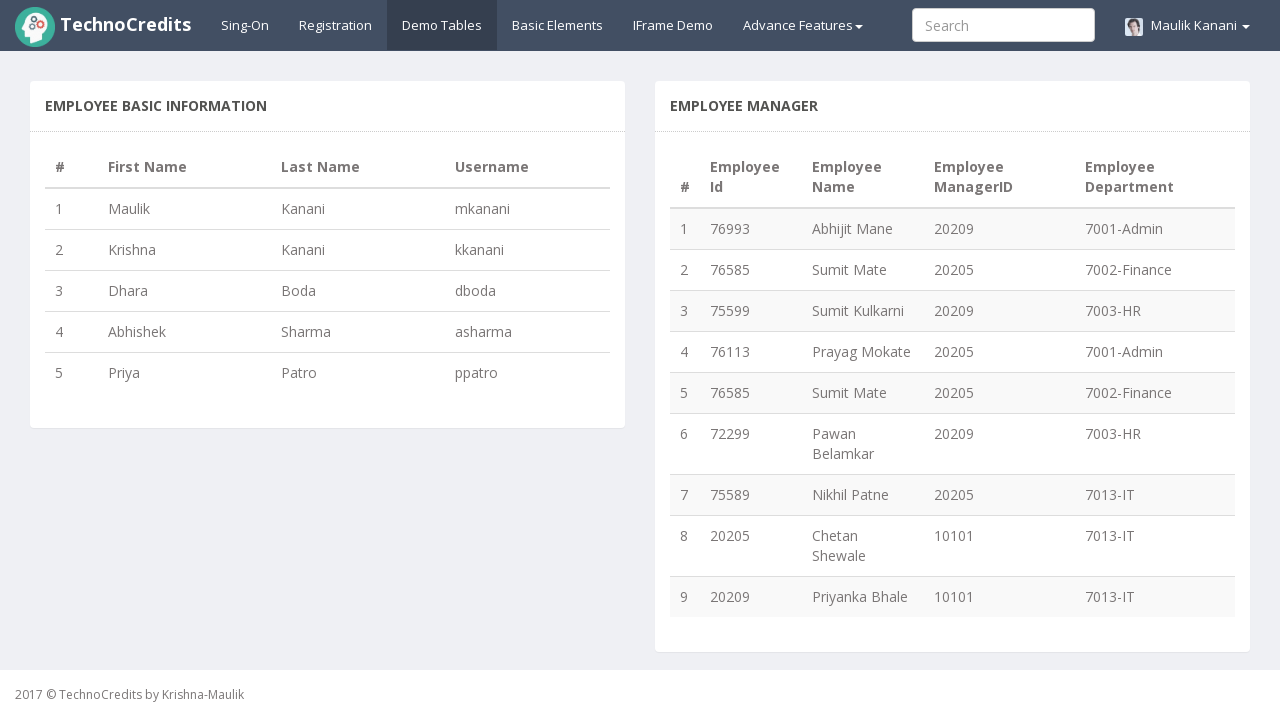

Retrieved last name from row 4: 'Sharma'
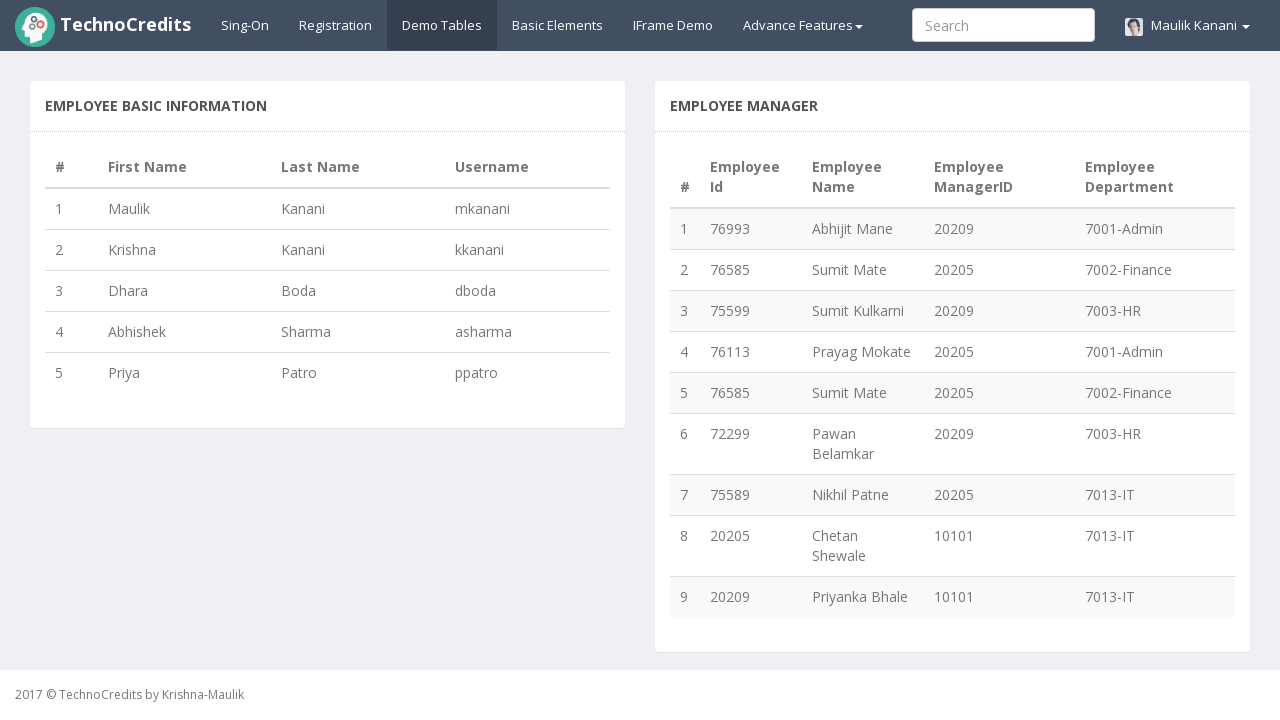

Retrieved expected username from row 4: 'asharma'
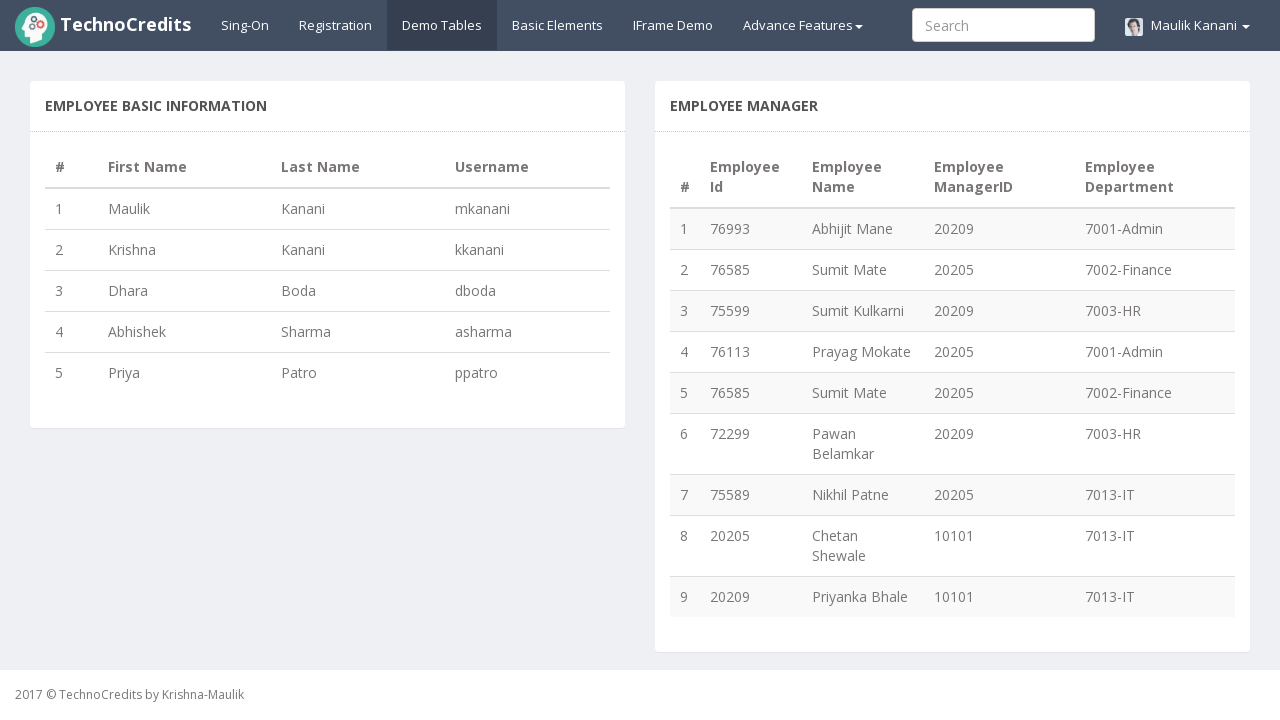

Generated actual username for row 4: 'asharma'
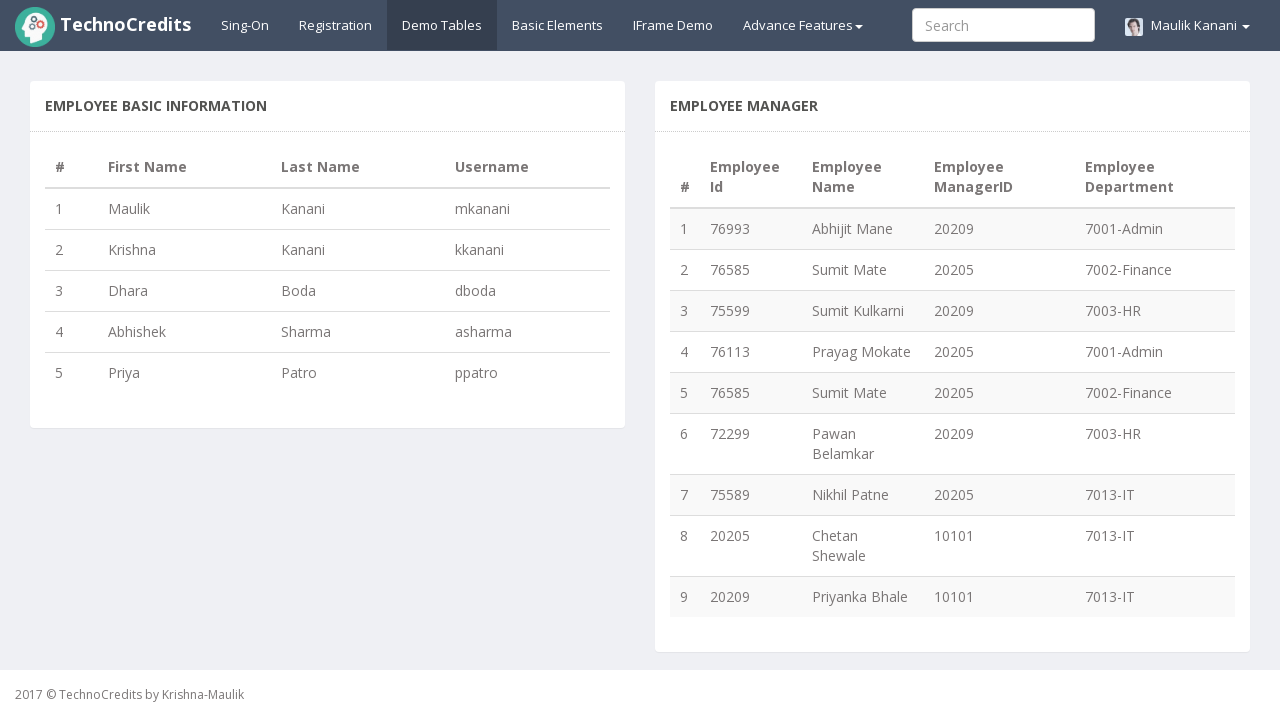

Row 4: Username verification passed - 'asharma' matches expected format
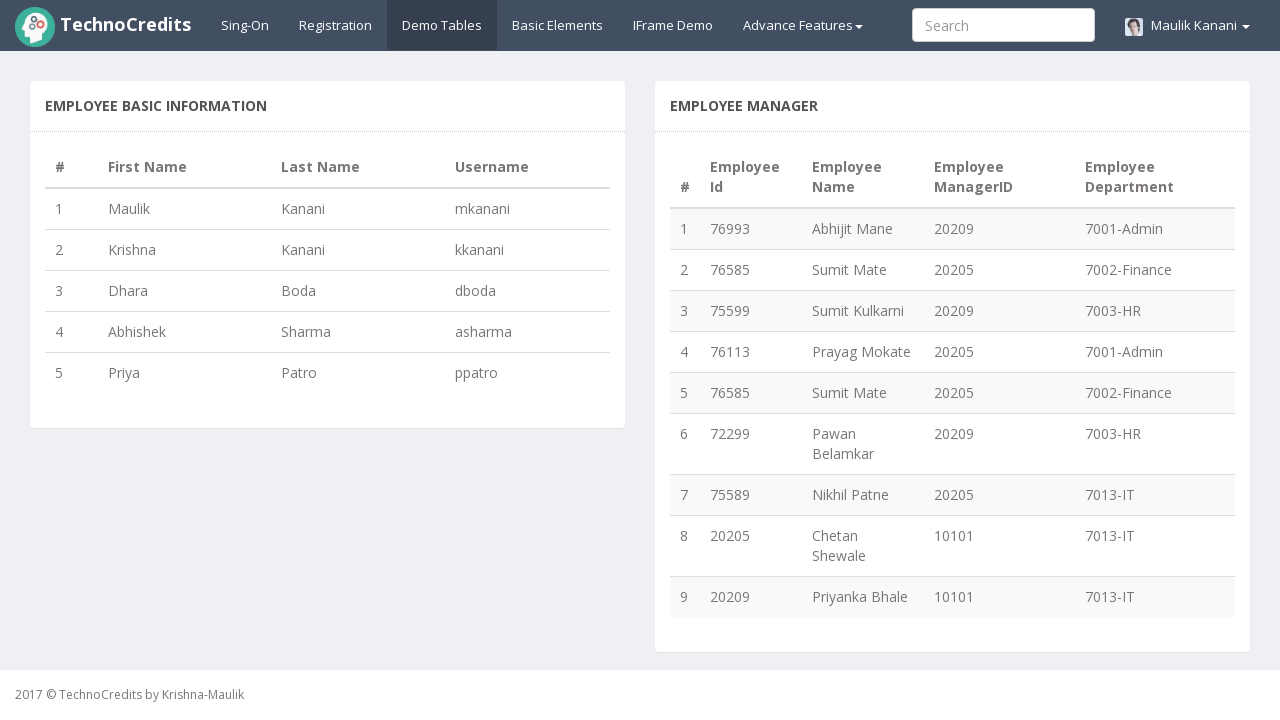

Retrieved first name from row 5: 'Priya'
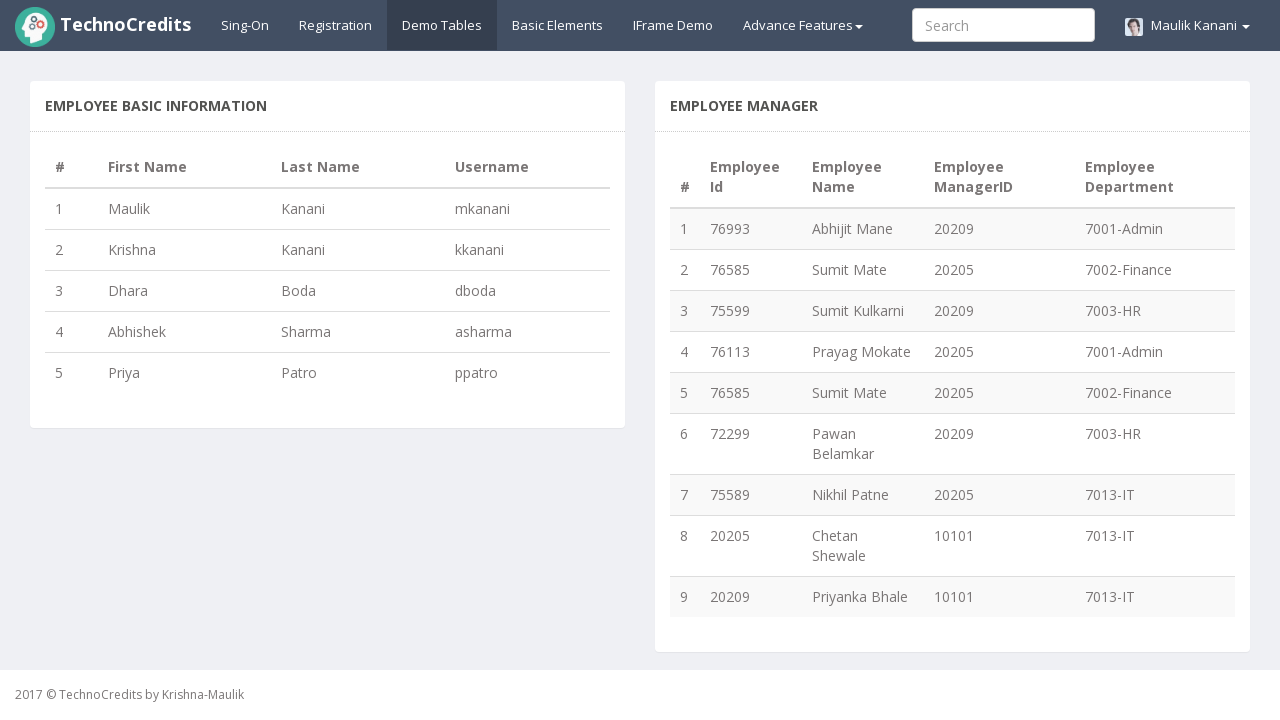

Retrieved last name from row 5: 'Patro'
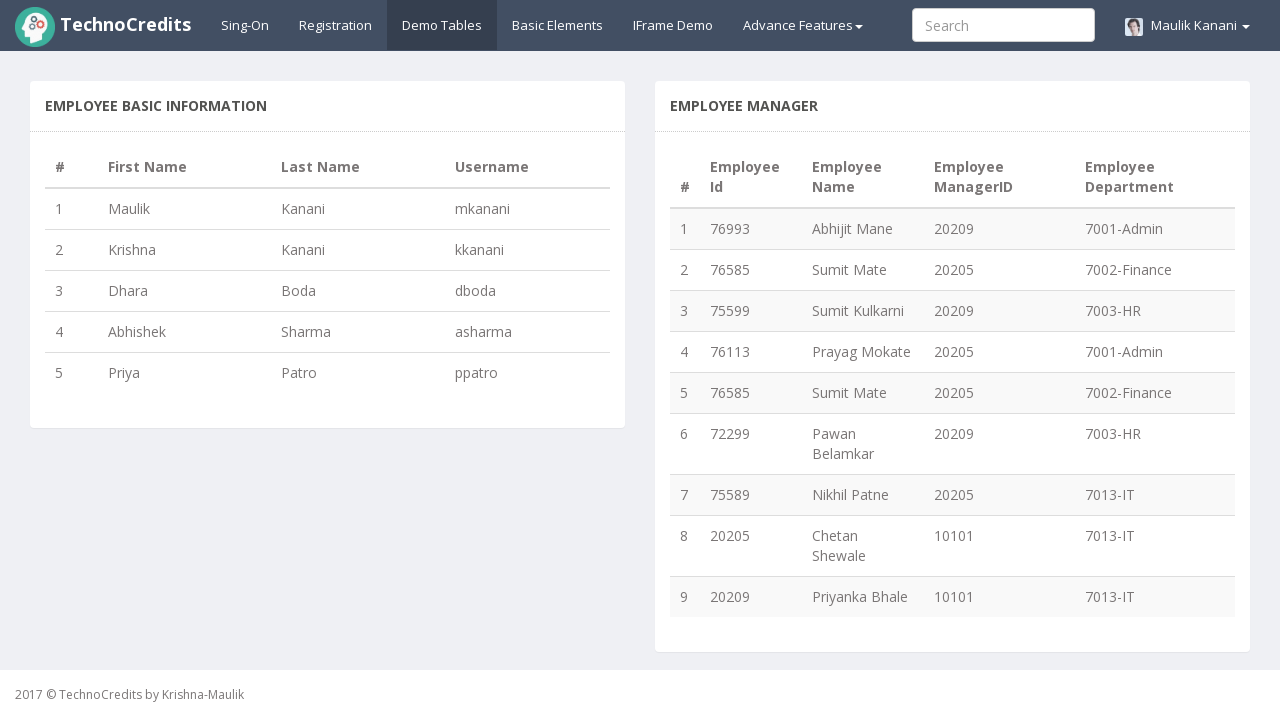

Retrieved expected username from row 5: 'ppatro'
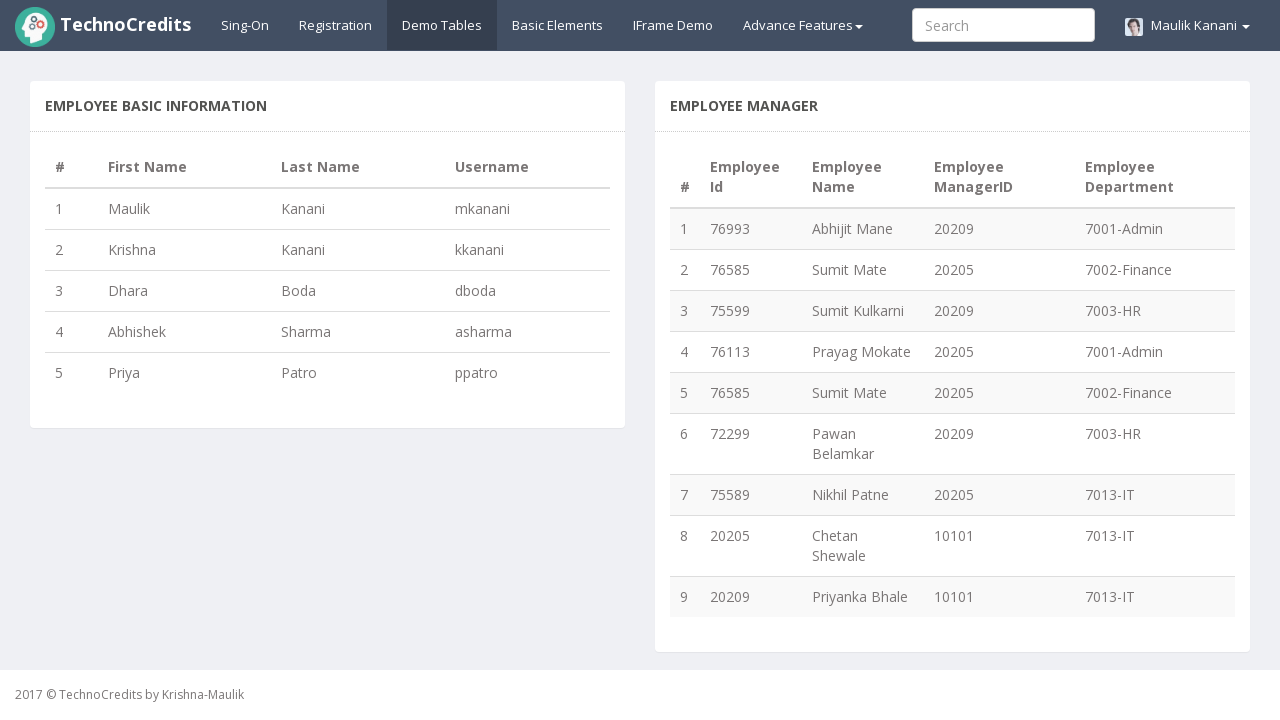

Generated actual username for row 5: 'ppatro'
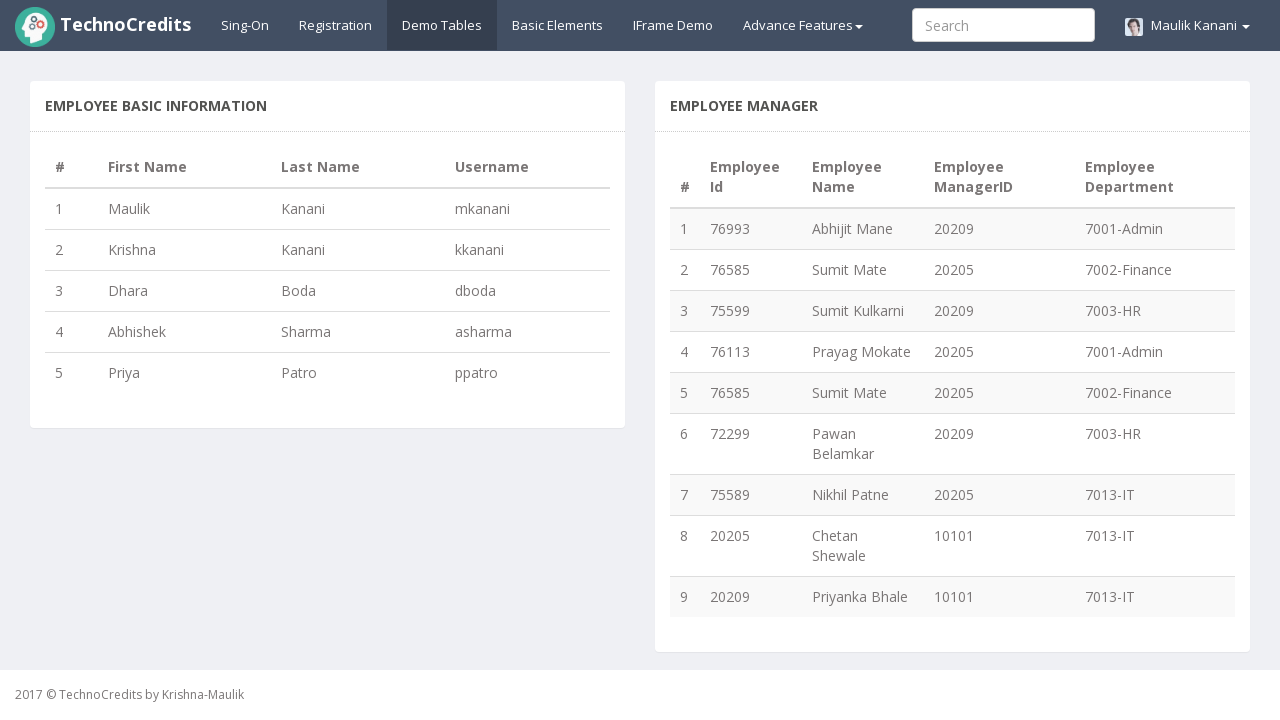

Row 5: Username verification passed - 'ppatro' matches expected format
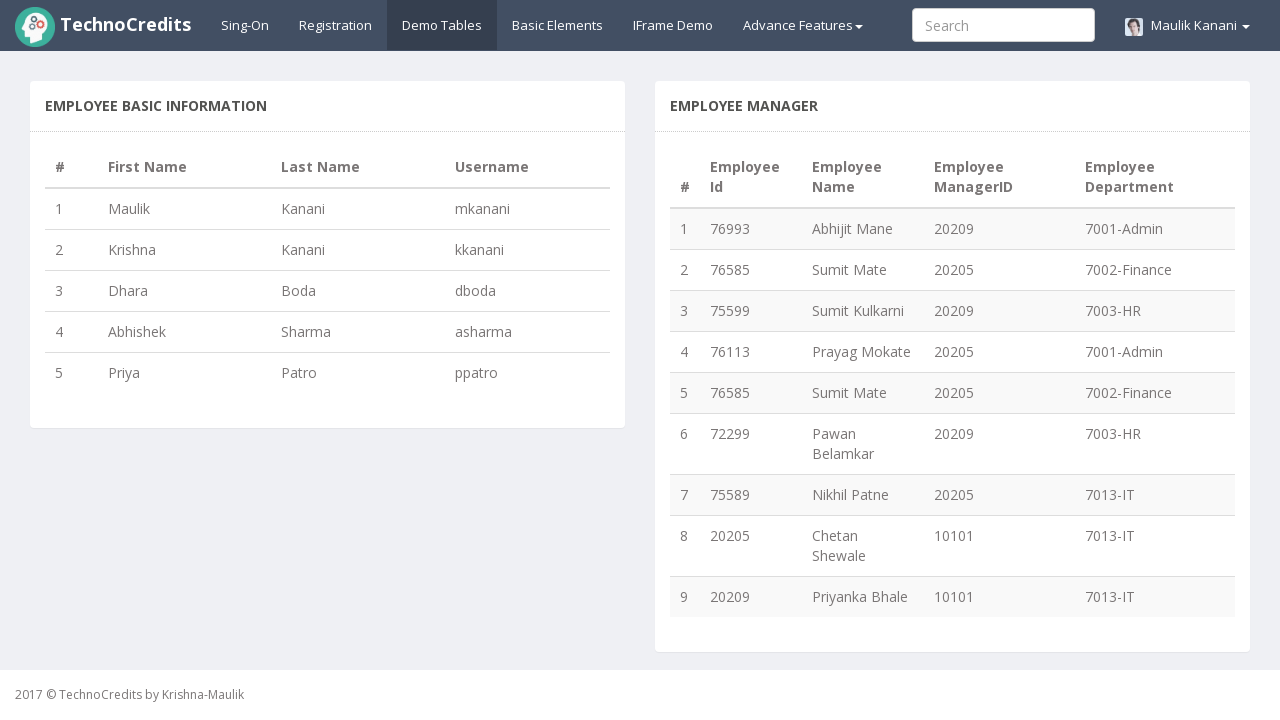

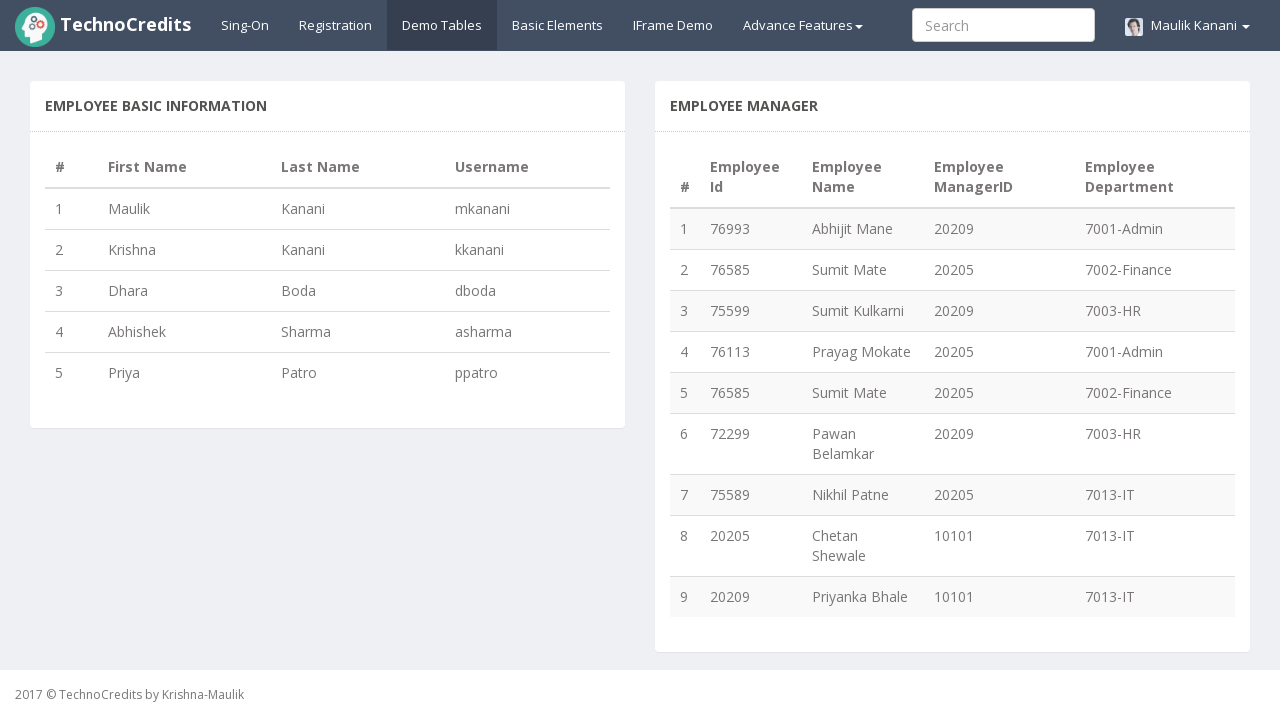